Tests adding and then deleting elements from the page

Starting URL: https://the-internet.herokuapp.com/add_remove_elements/

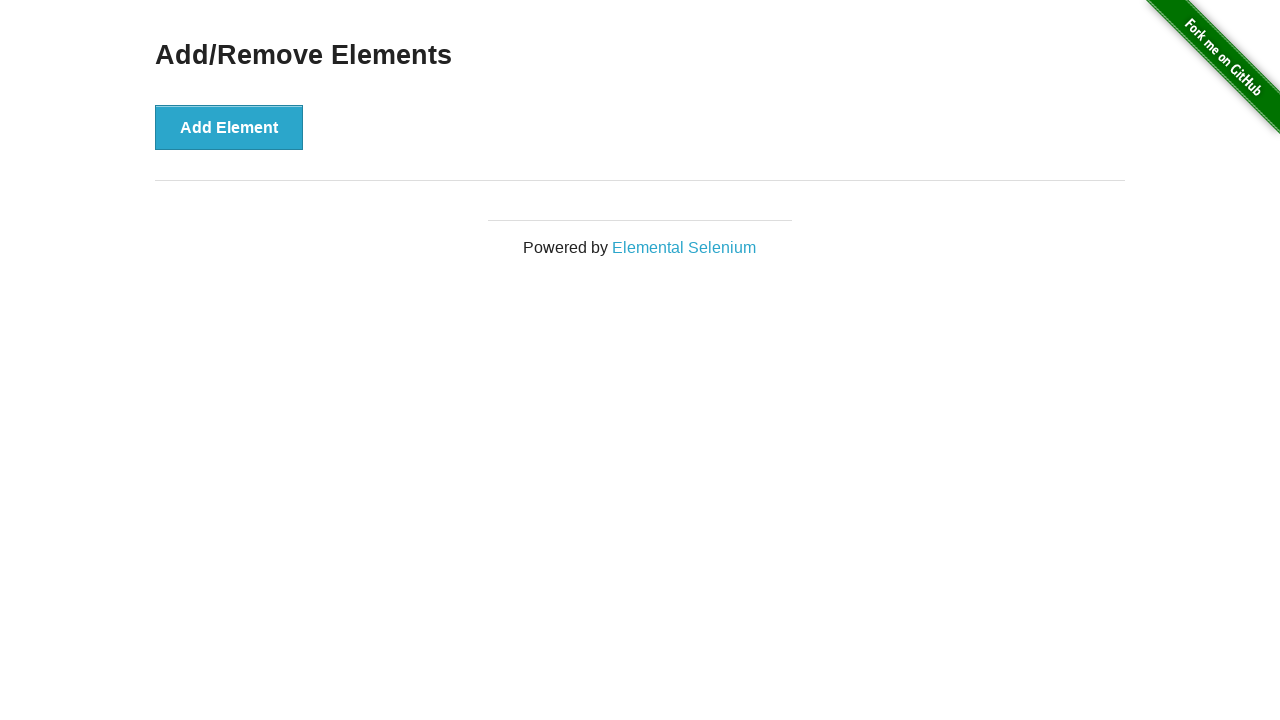

Clicked 'Add Element' button to add first element at (229, 127) on .example button
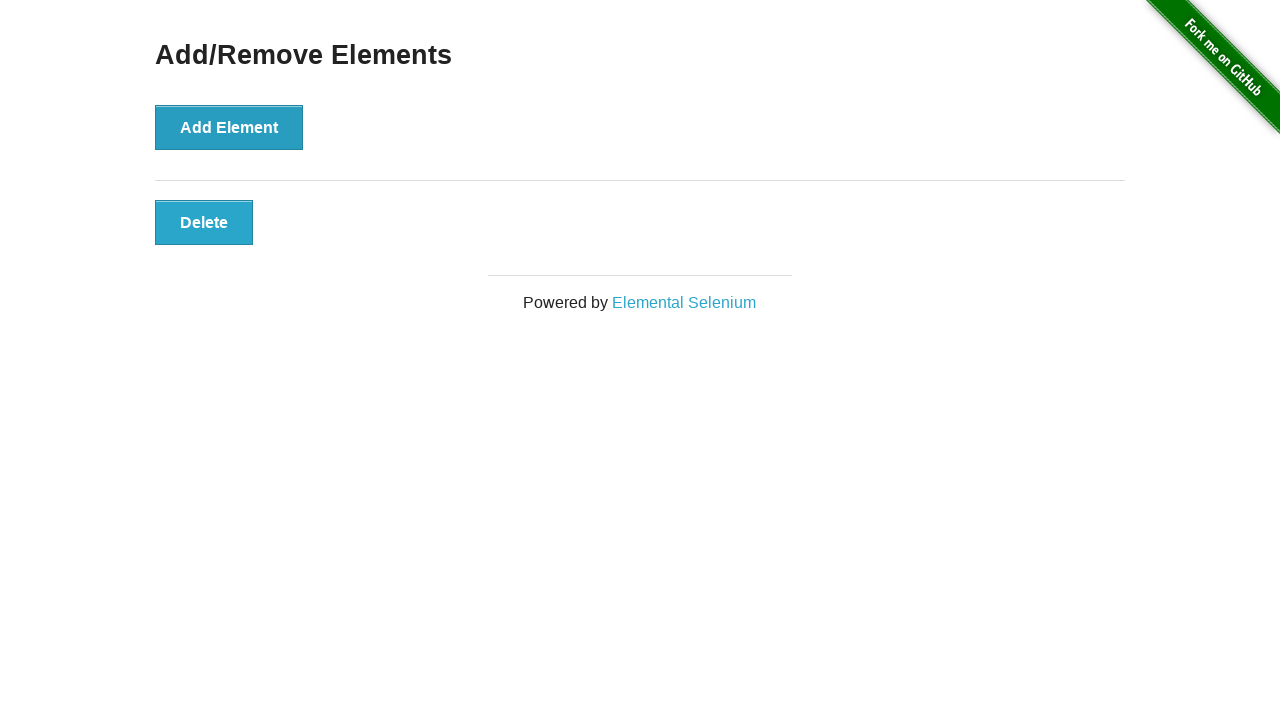

Clicked 'Add Element' button to add second element at (229, 127) on .example button
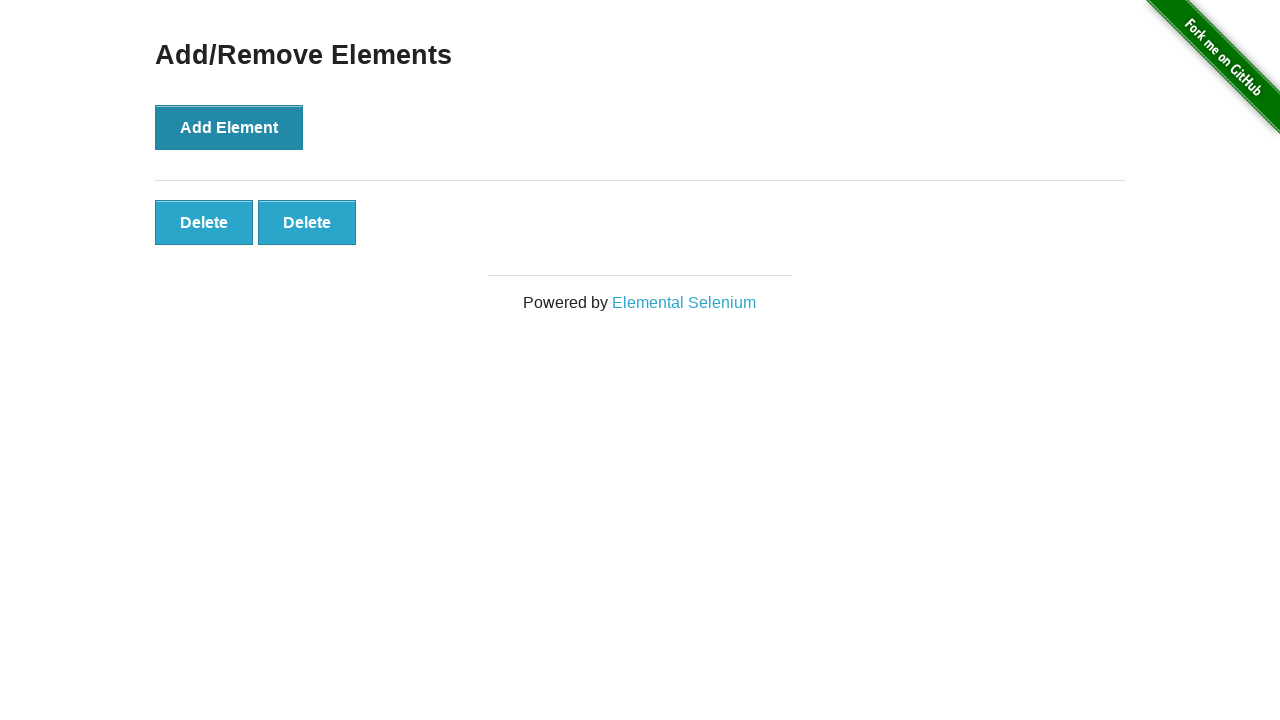

Clicked 'Delete' button to remove first element at (204, 222) on .added-manually
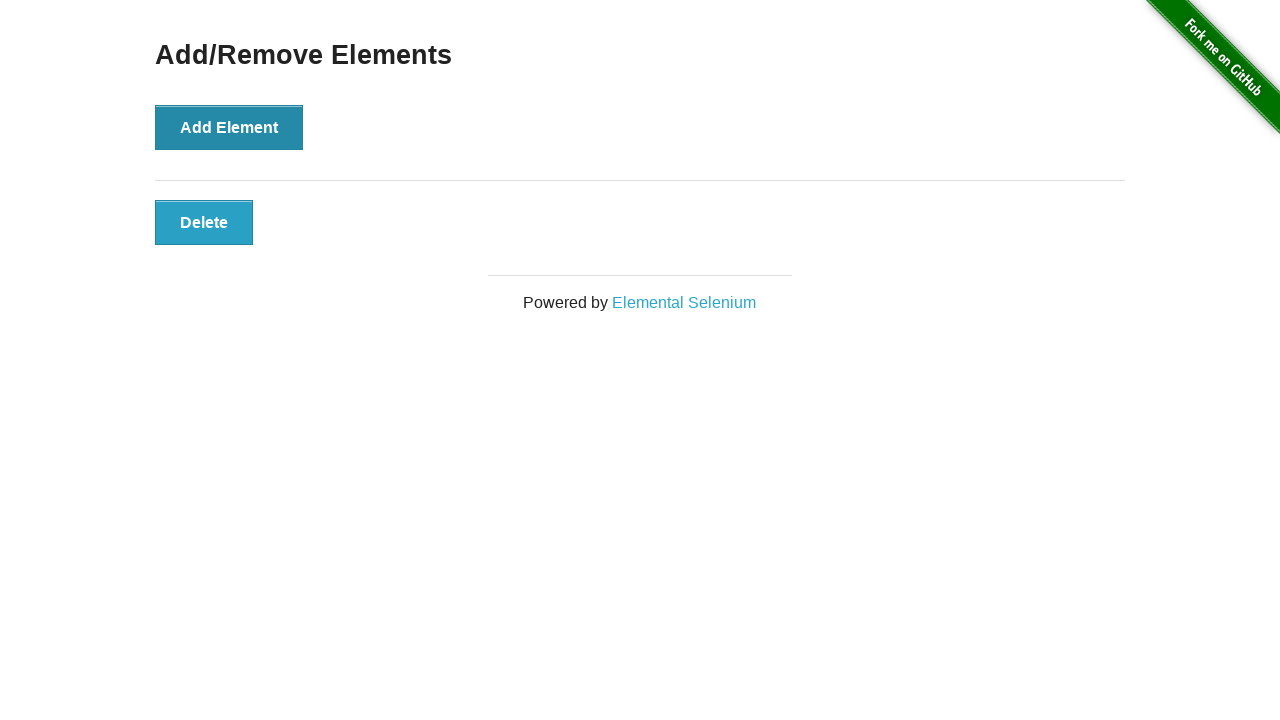

Clicked 'Delete' button to remove second element at (204, 222) on .added-manually
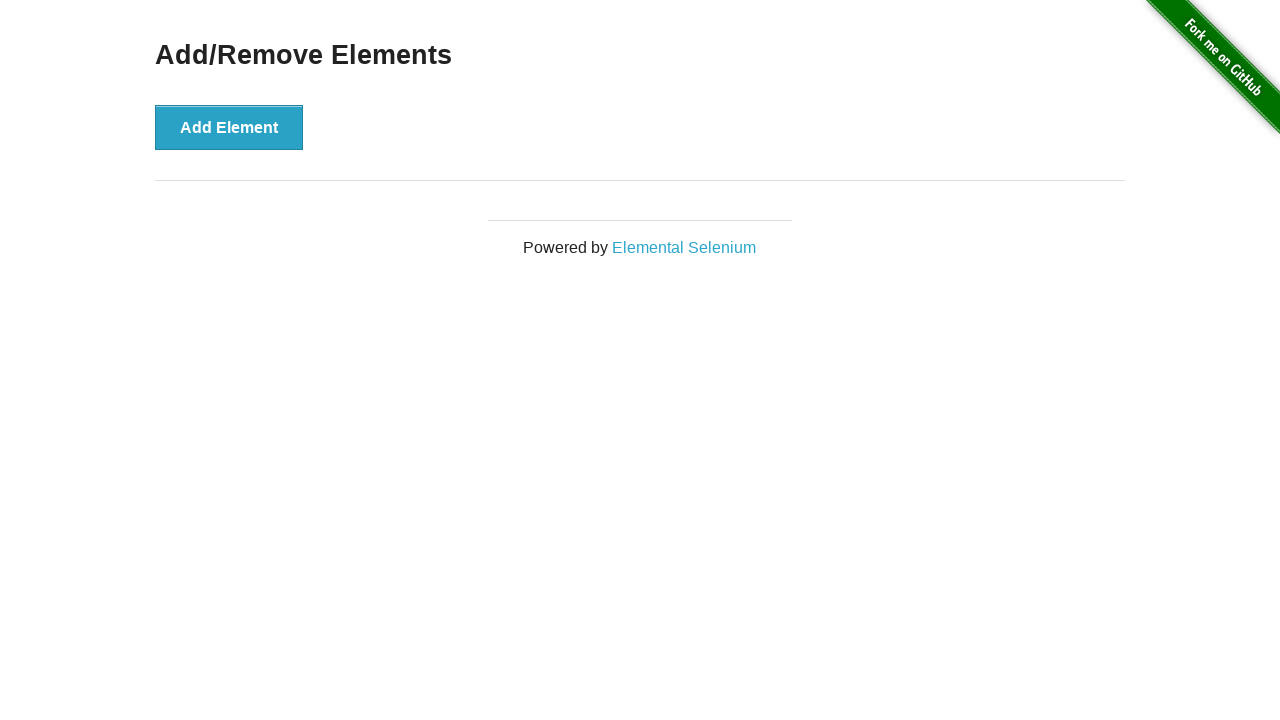

Verified all delete buttons have been removed from the page
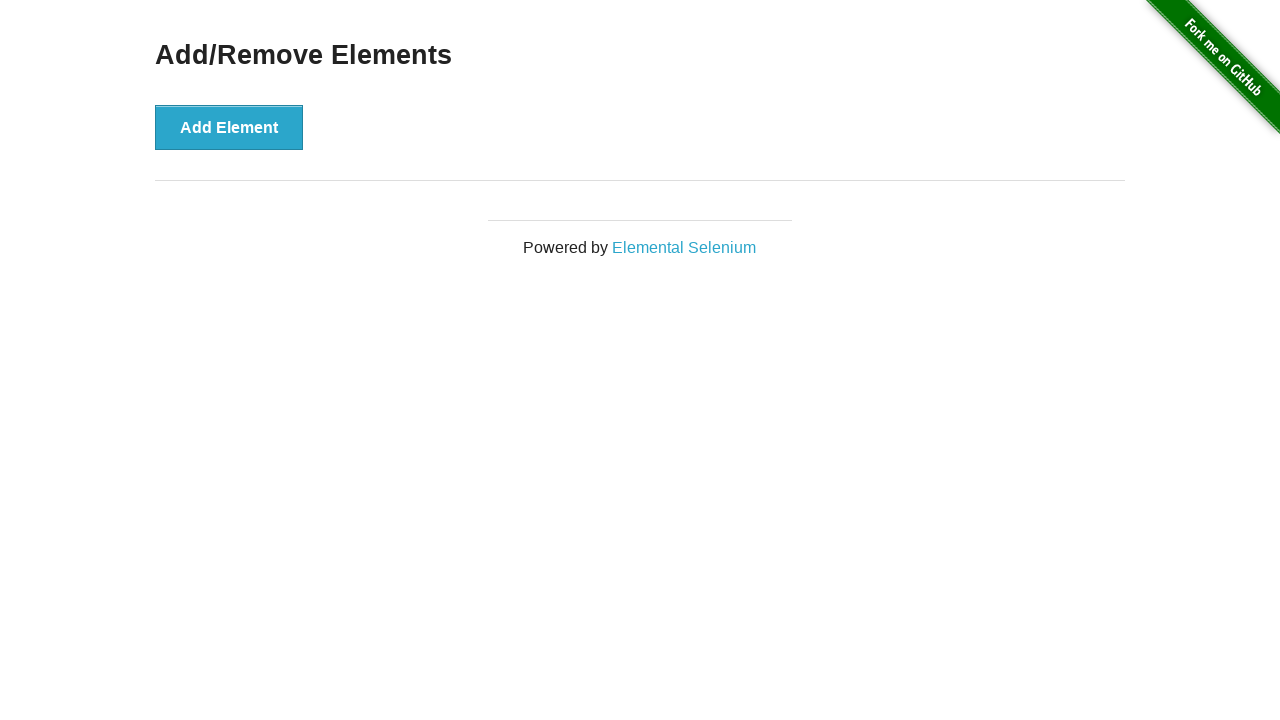

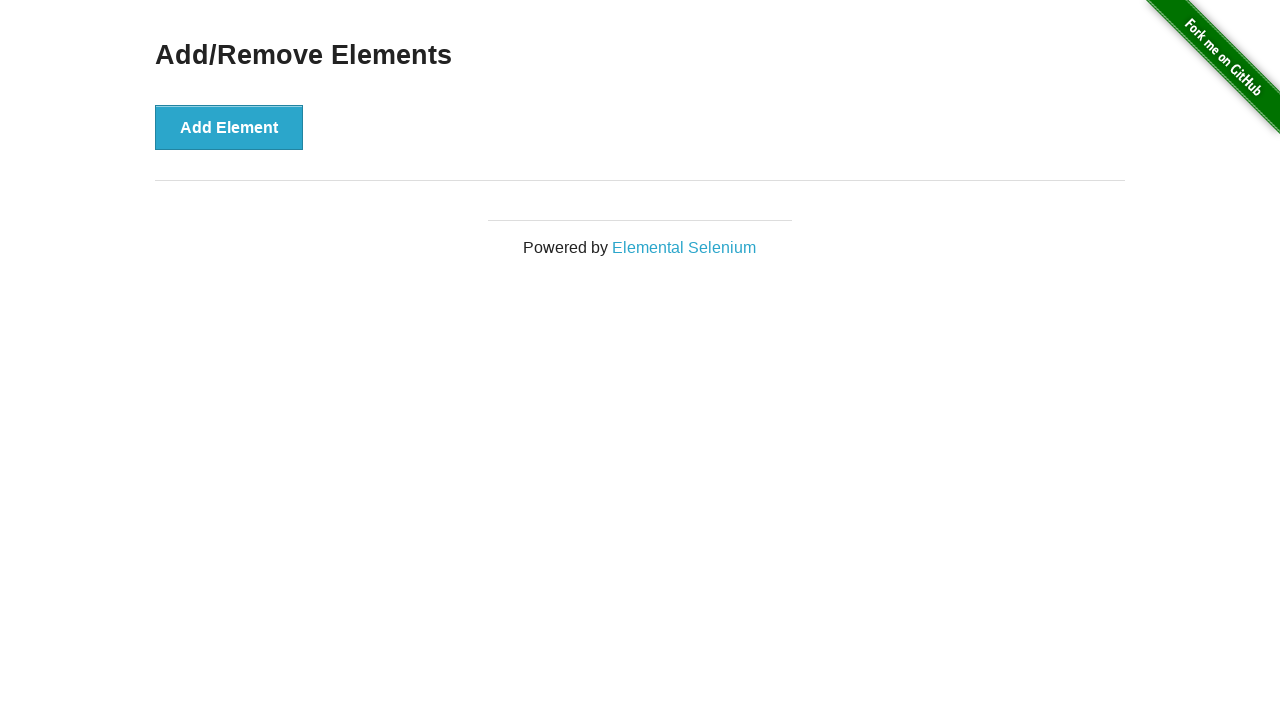